Tests that the second checkbox starts checked, clicks it, and verifies it becomes unchecked

Starting URL: http://the-internet.herokuapp.com/checkboxes

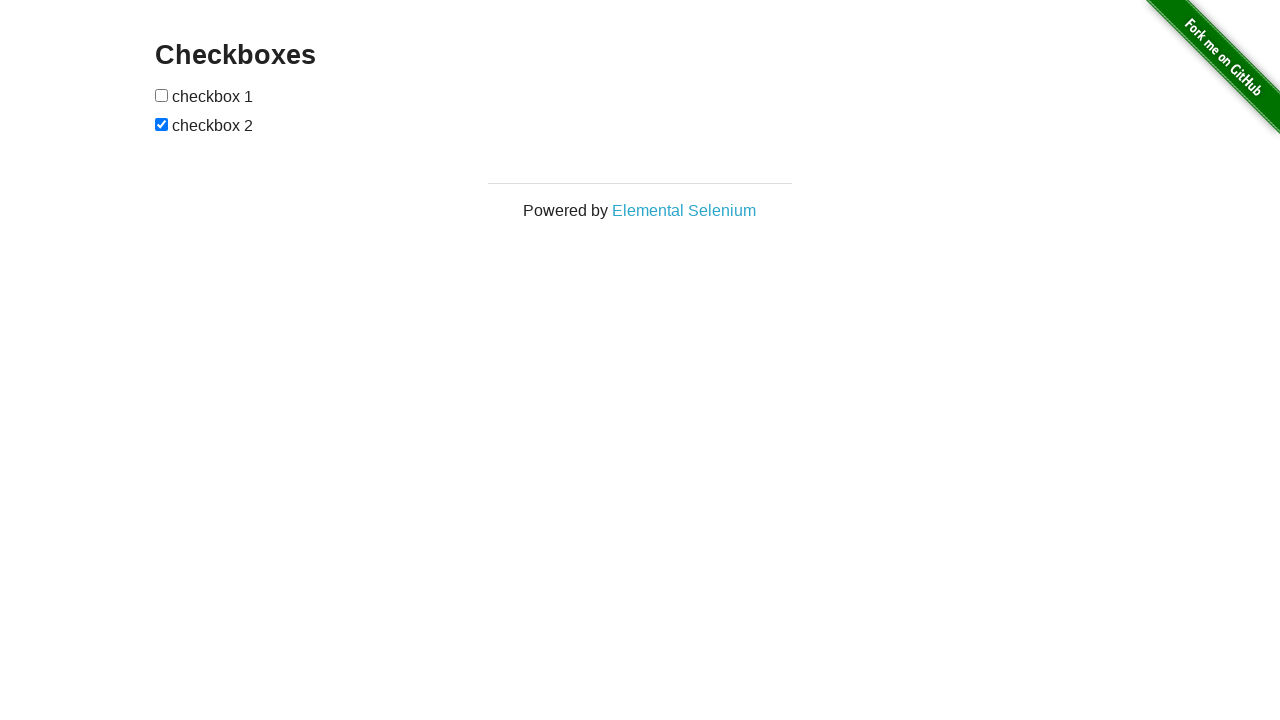

Located the second checkbox element
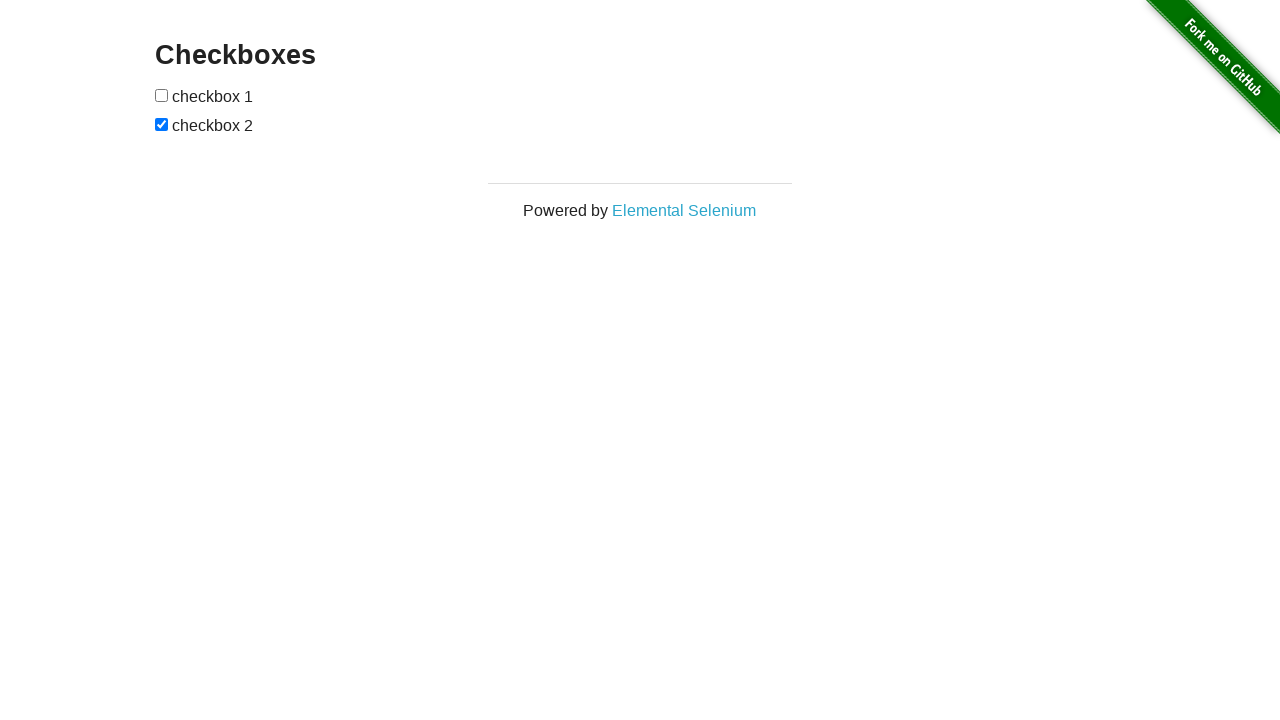

Verified that the second checkbox is initially checked
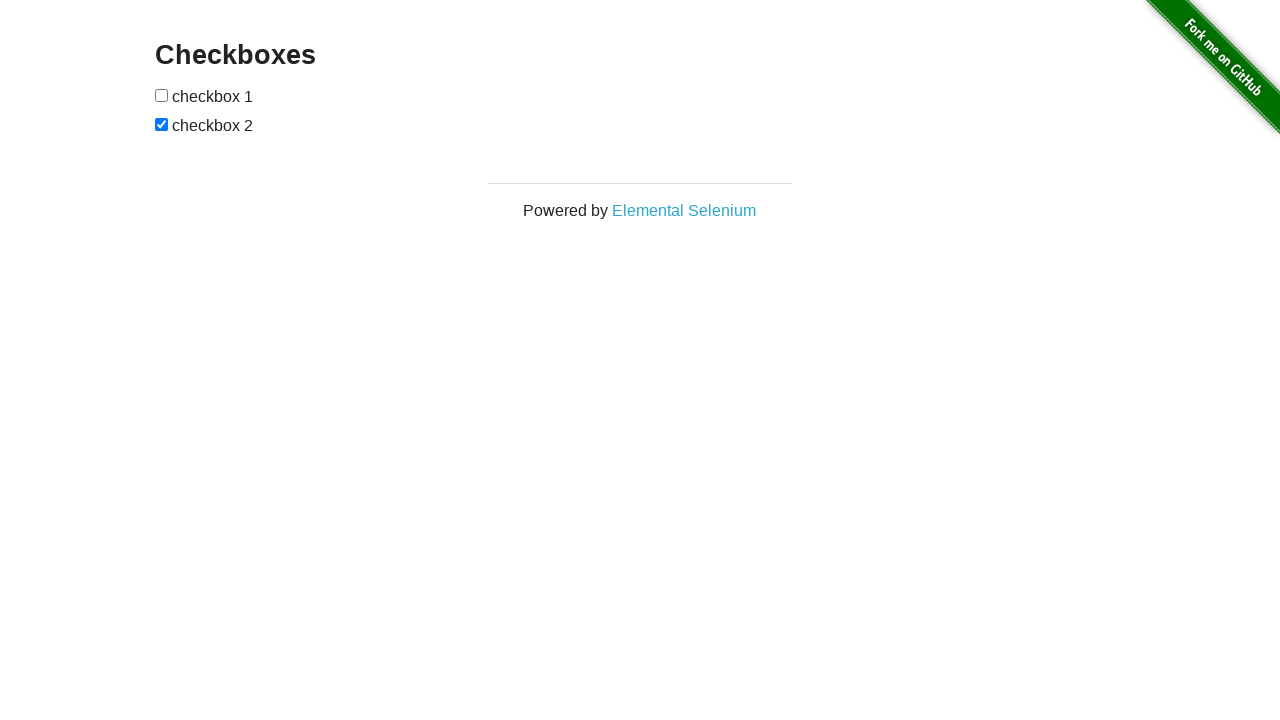

Clicked the second checkbox to uncheck it at (162, 124) on [type=checkbox] >> nth=1
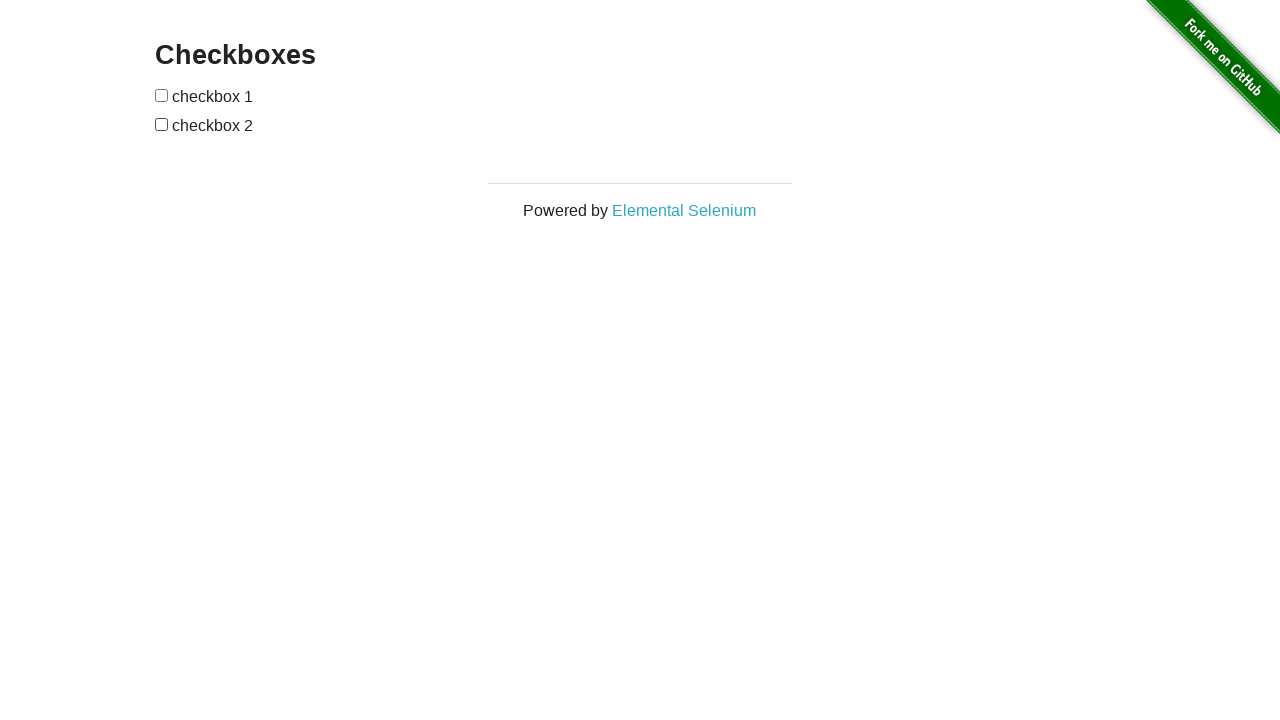

Verified that the second checkbox is now unchecked
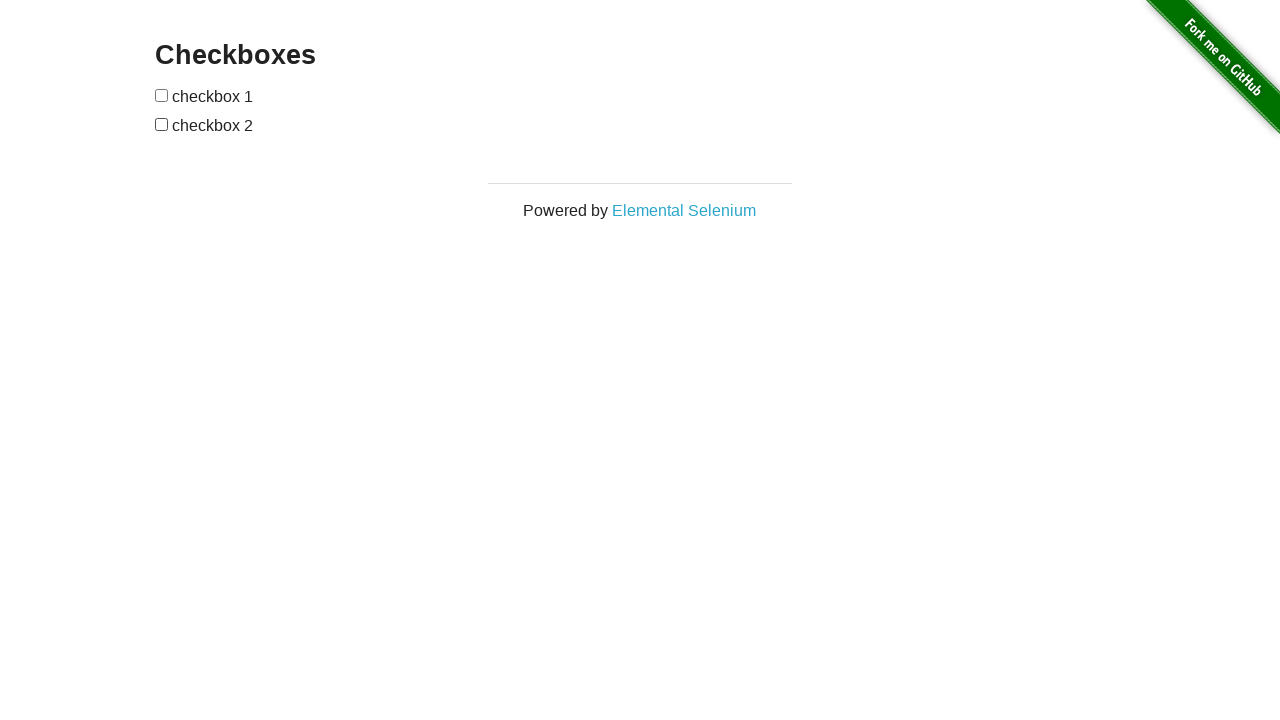

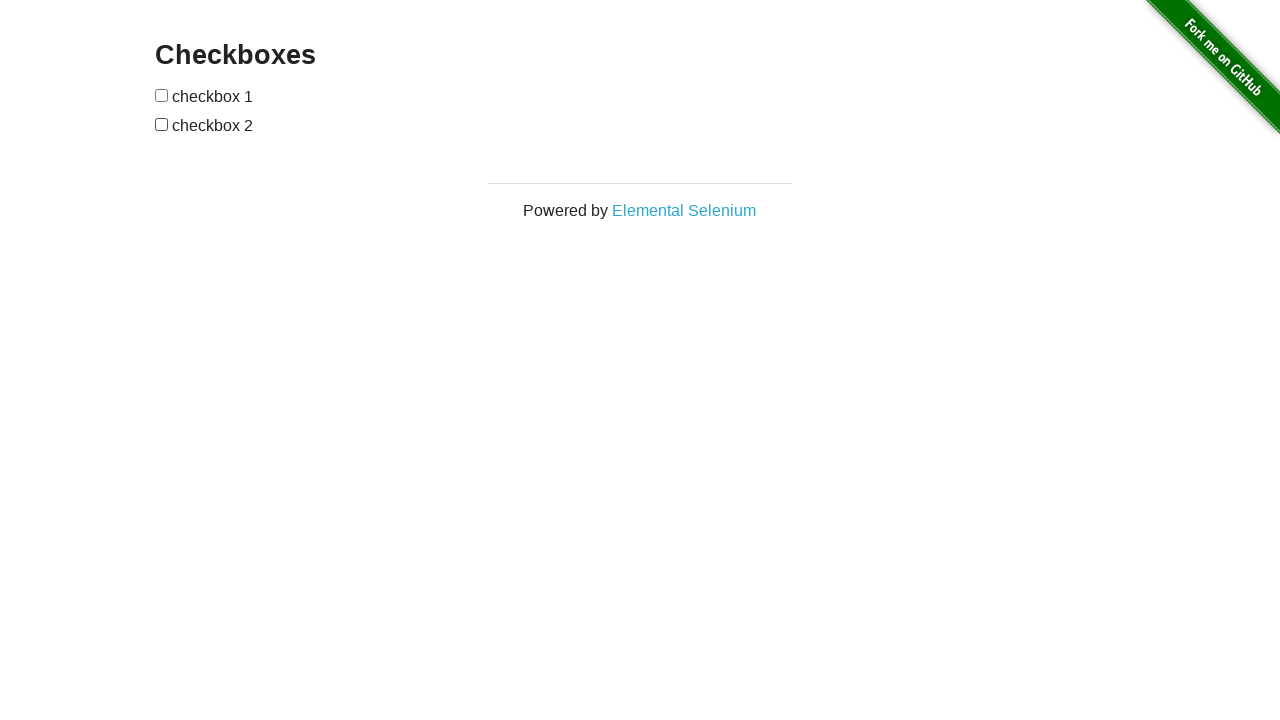